Tests adding a new todo item by filling the input field and pressing Enter

Starting URL: https://demo.playwright.dev/todomvc

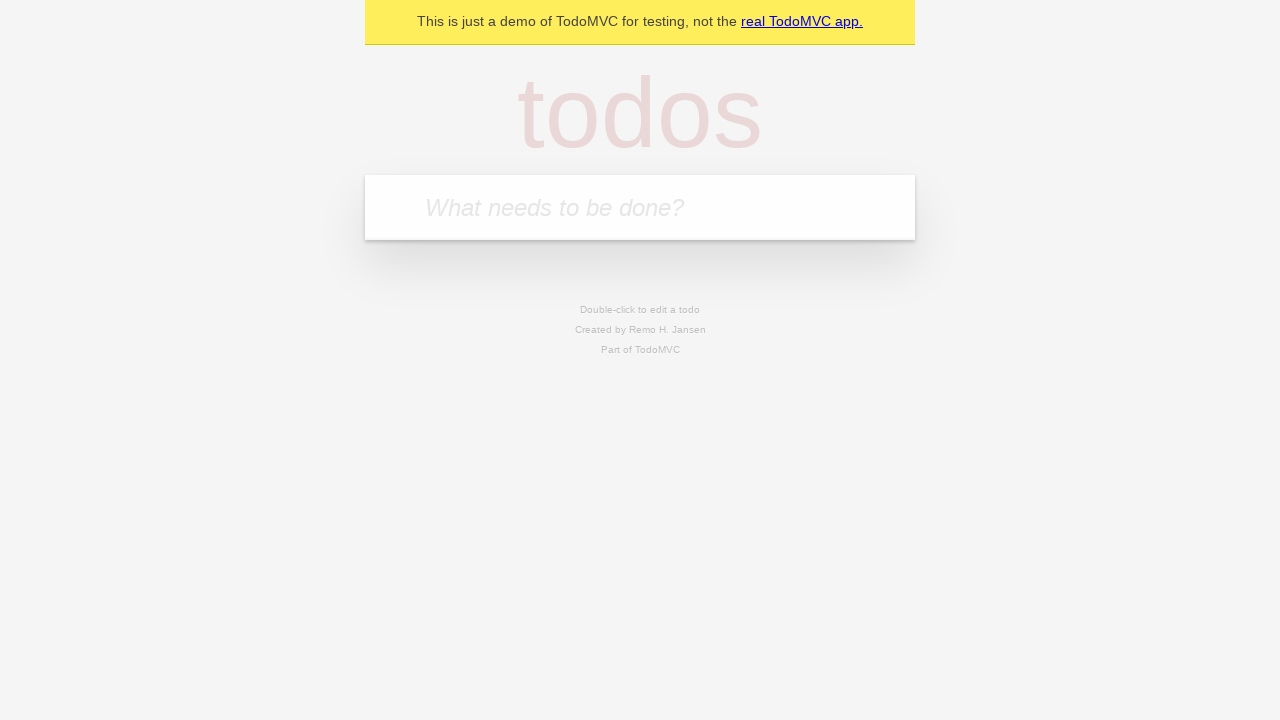

Located the todo input field with class '.new-todo'
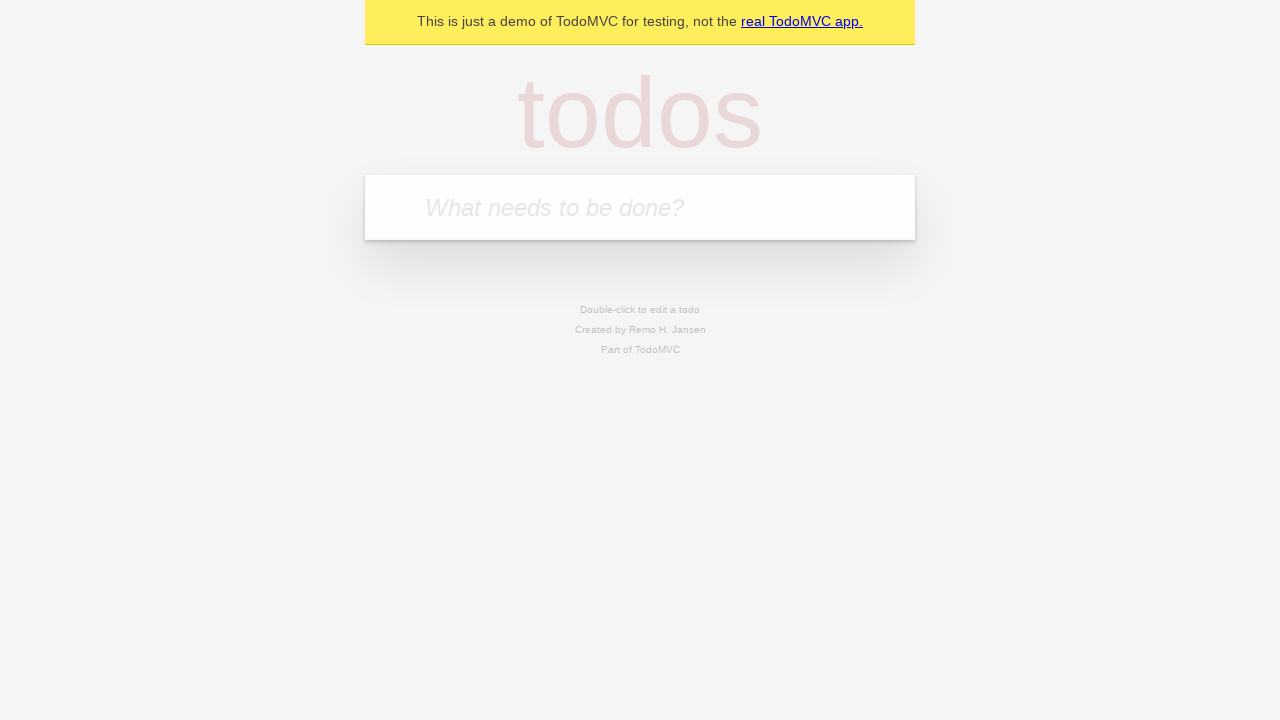

Filled todo input field with 'Playwright Testing' on .new-todo
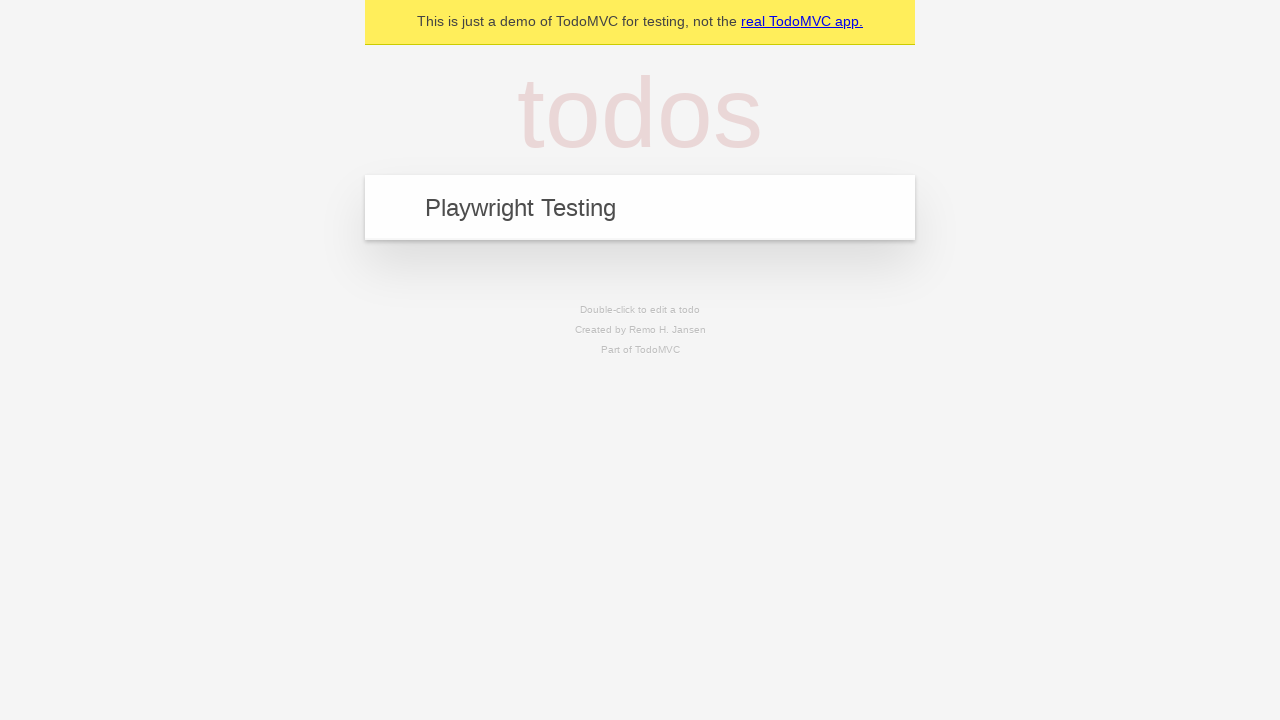

Pressed Enter to add the new todo item on .new-todo
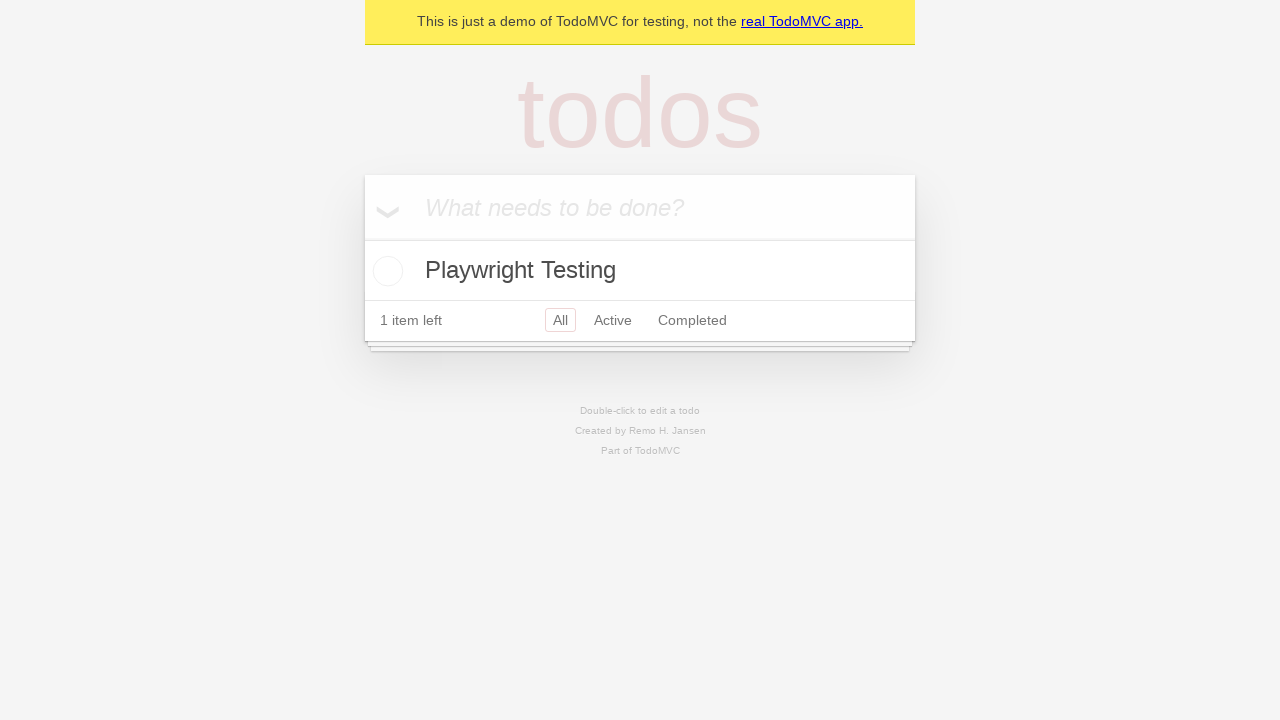

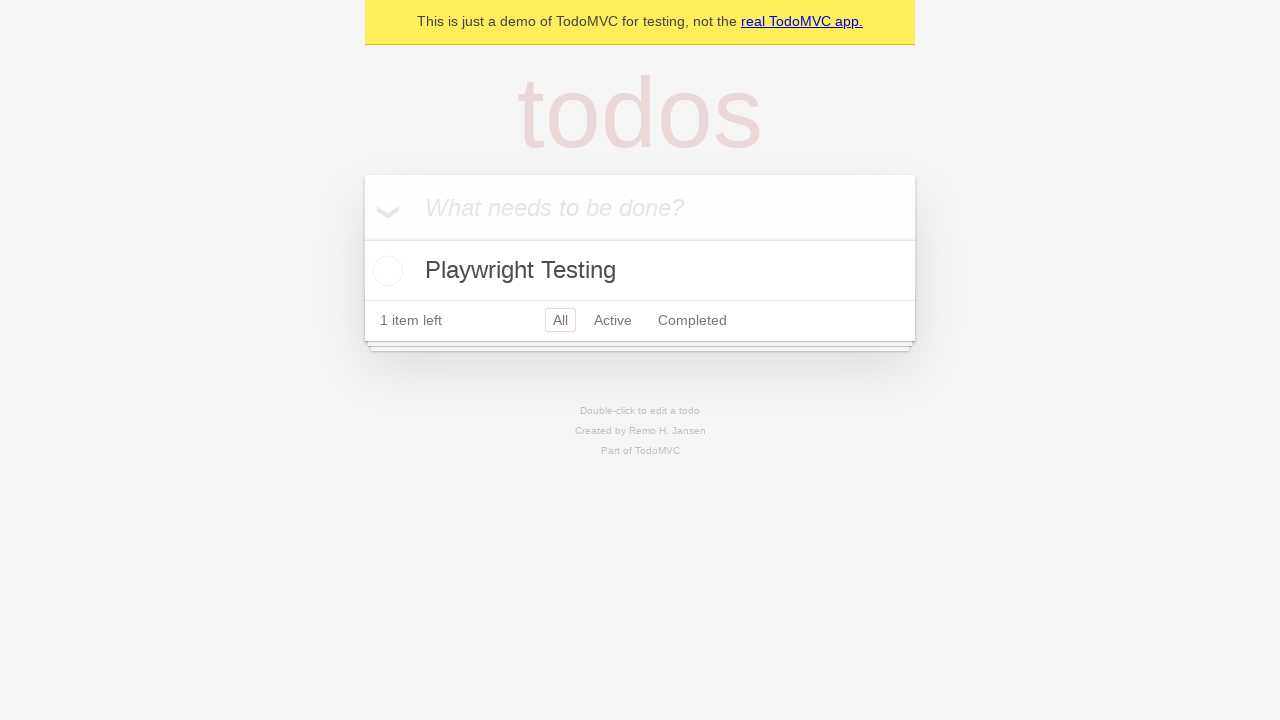